Tests double-click functionality by switching to an iframe and double-clicking on text to verify its color changes

Starting URL: https://www.w3schools.com/tags/tryit.asp?filename=tryhtml5_ev_ondblclick2

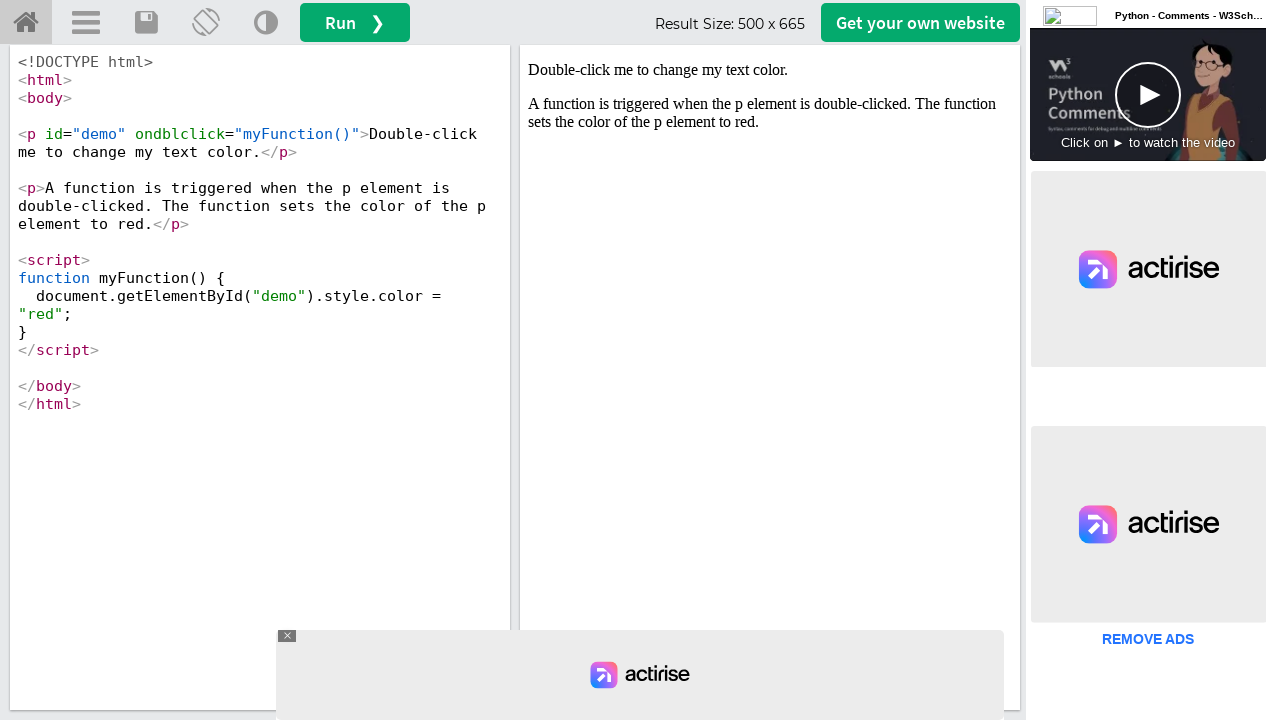

Located and switched to the first iframe on the page
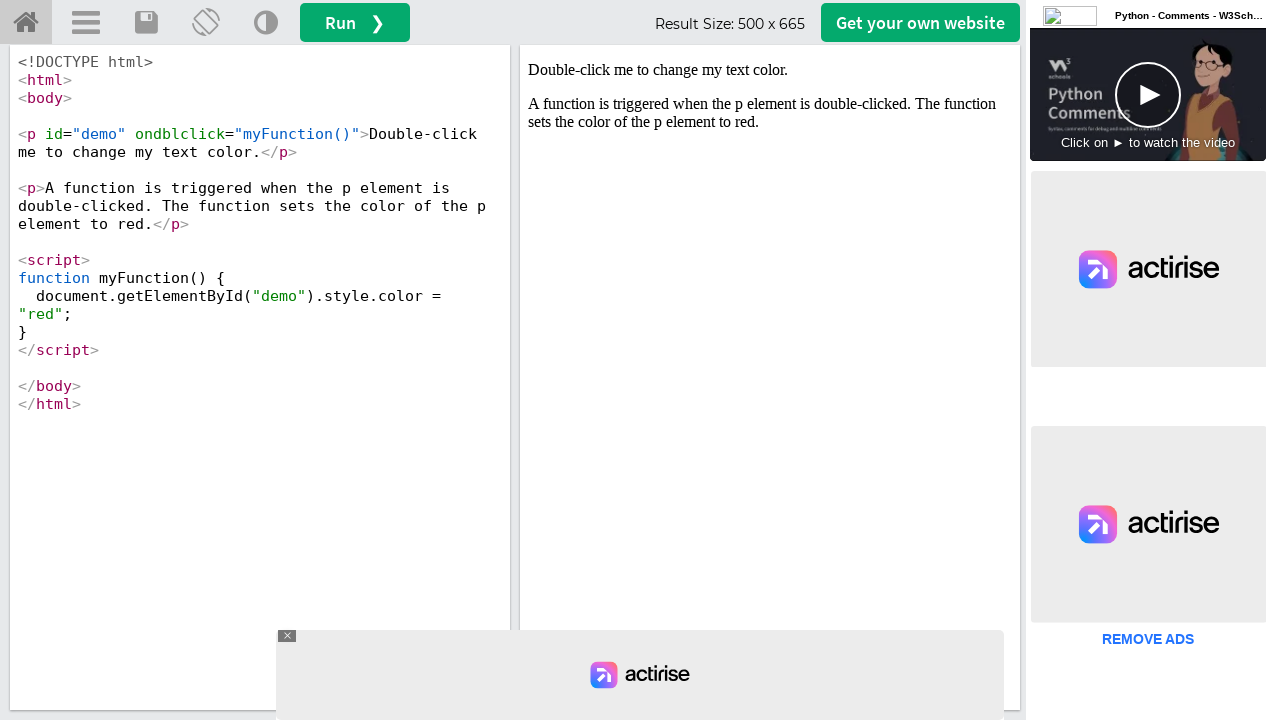

Double-clicked on the #demo element within the iframe at (770, 70) on iframe >> nth=0 >> internal:control=enter-frame >> #demo
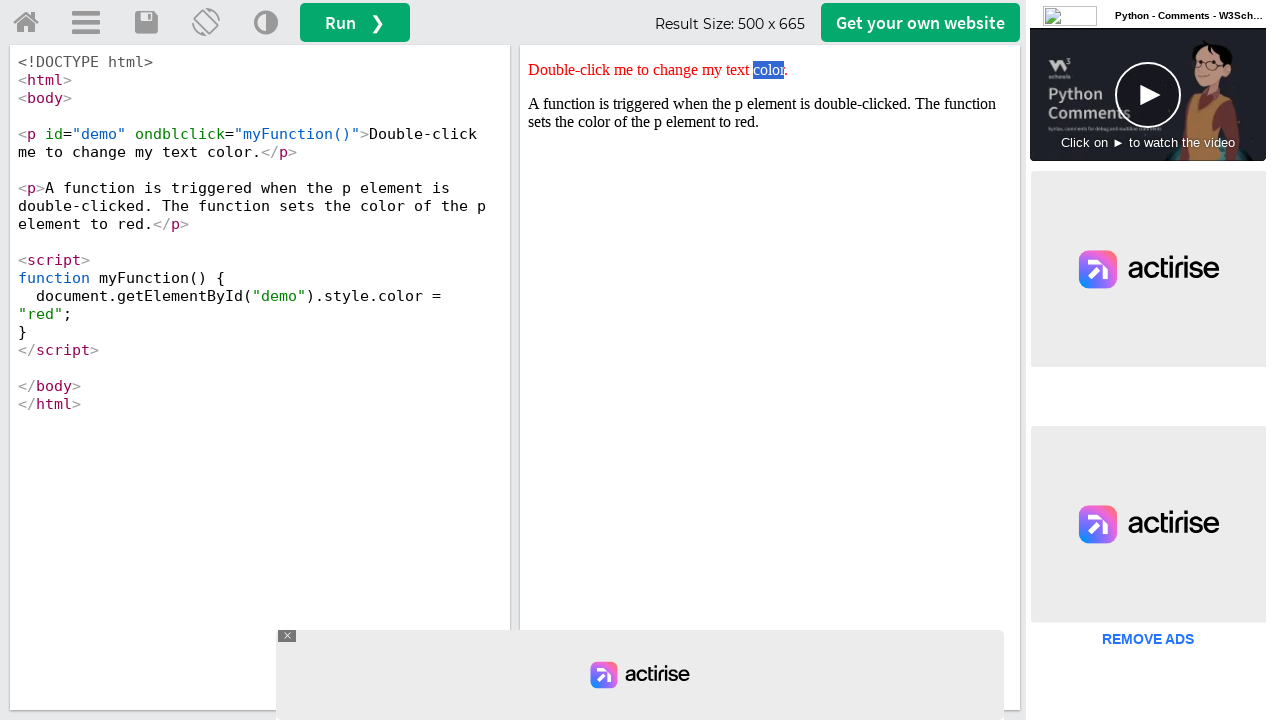

Verified that the text color changed to red after double-click
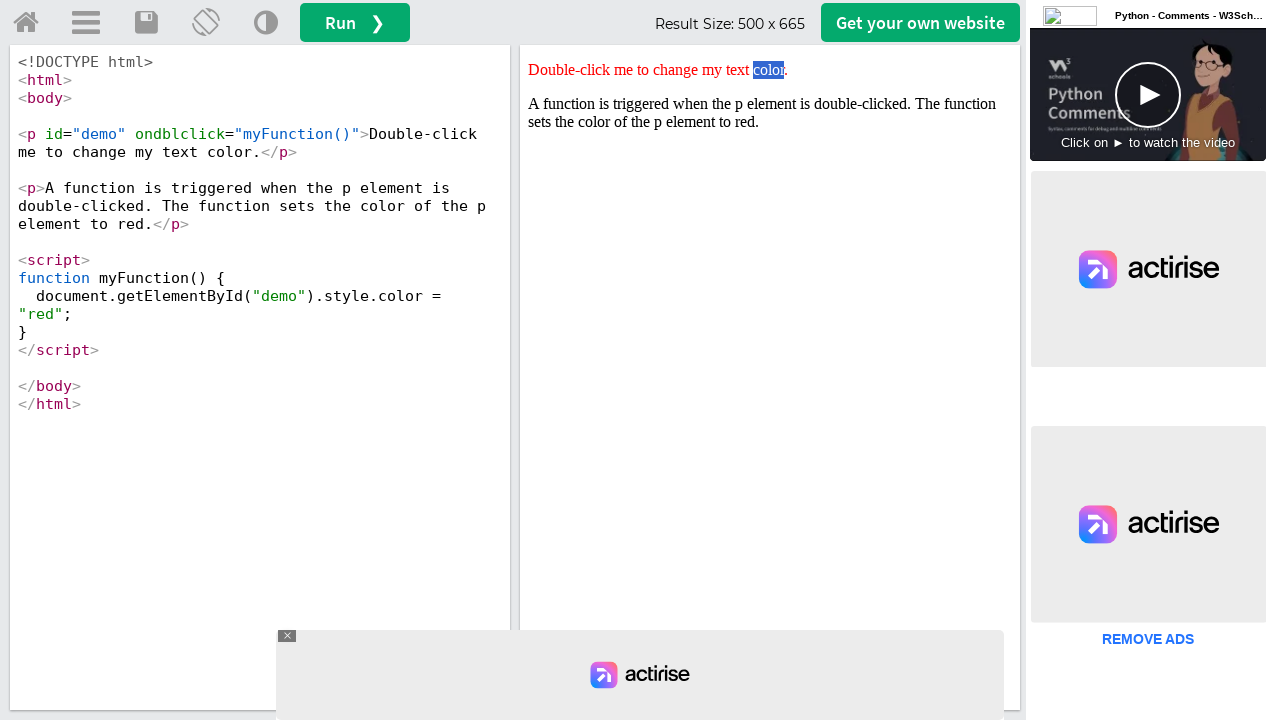

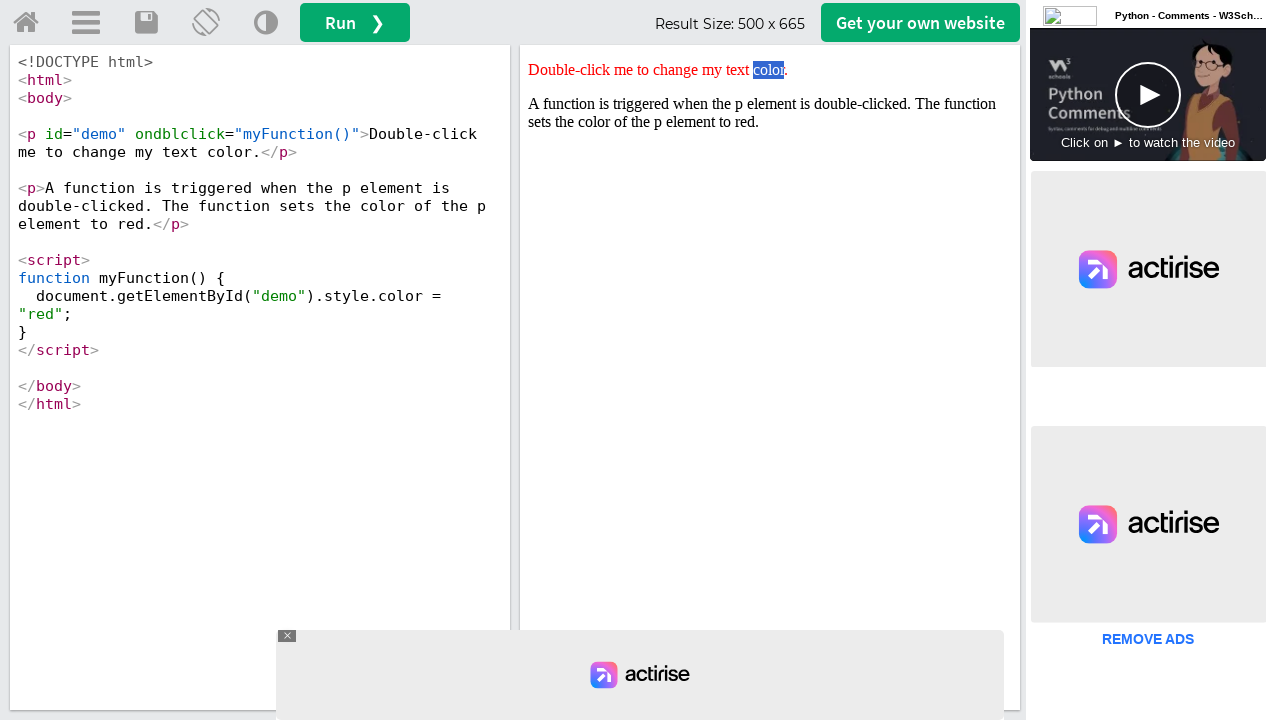